Tests iframe interaction by switching to frame context and clicking on elements within it

Starting URL: https://rahulshettyacademy.com/AutomationPractice/

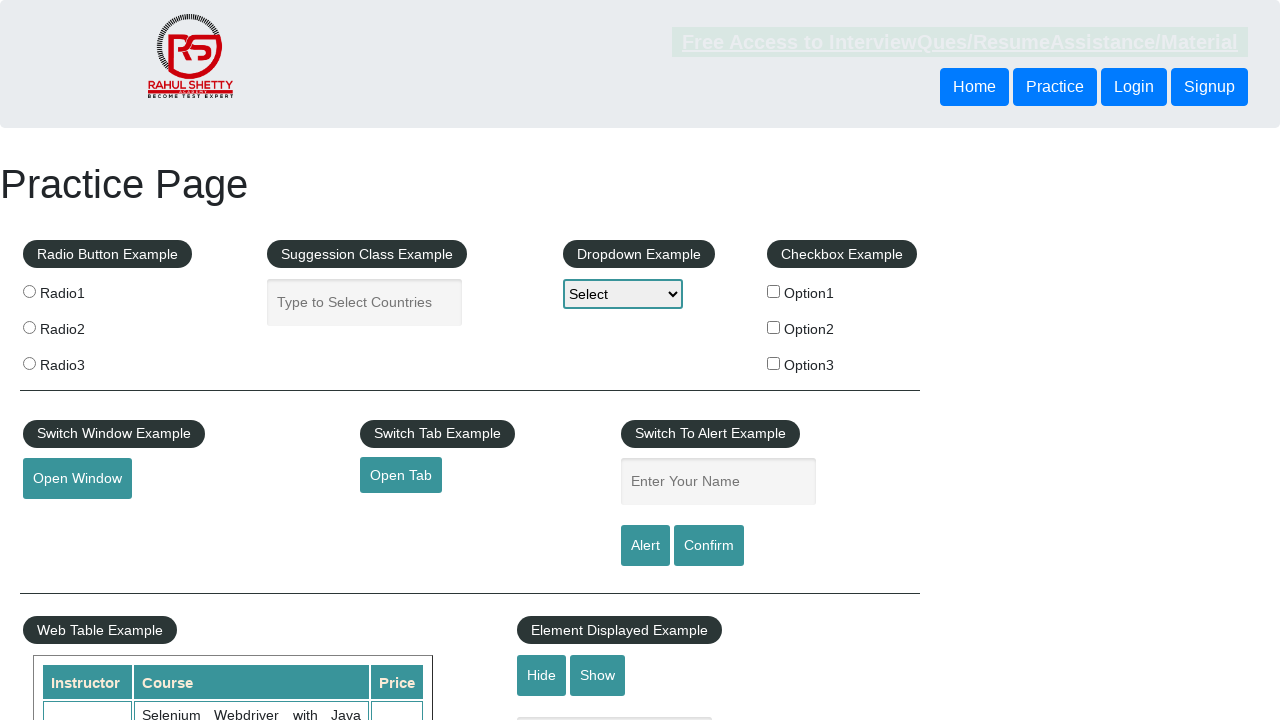

Located iframe with ID 'courses-iframe'
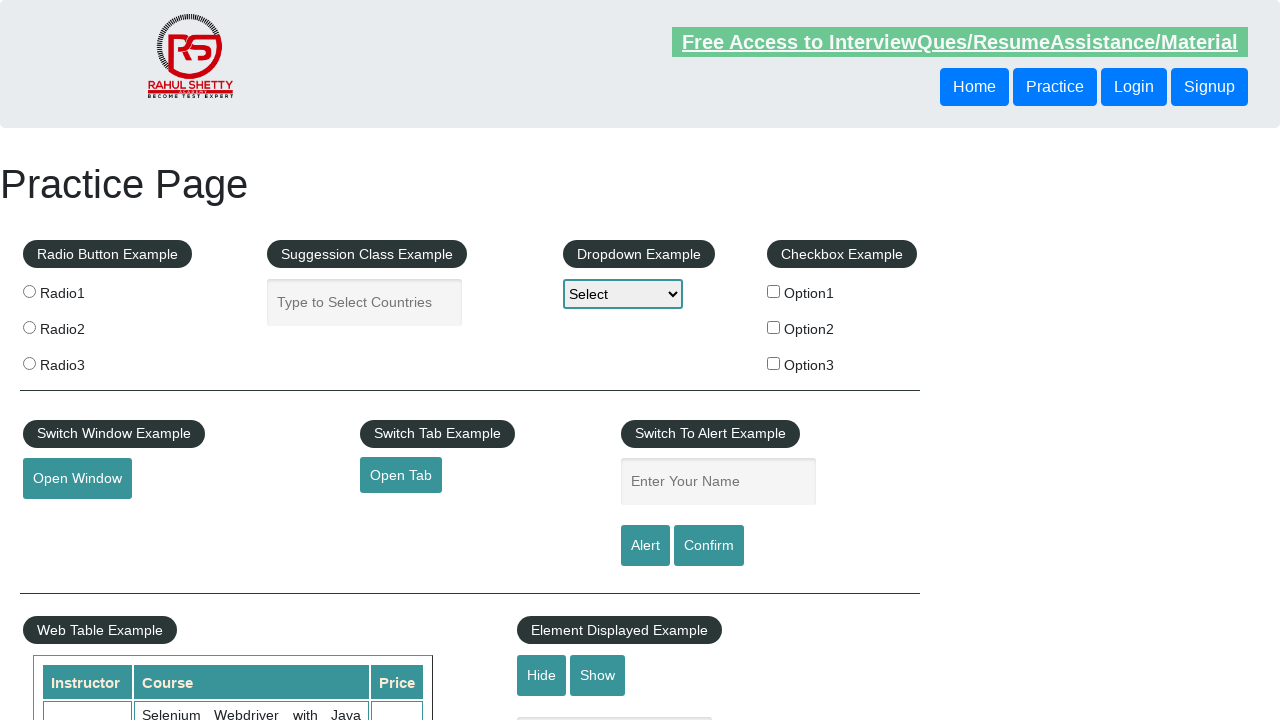

Clicked mentorship link within iframe at (618, 360) on #courses-iframe >> internal:control=enter-frame >> a[href*='mentorship'] >> nth=
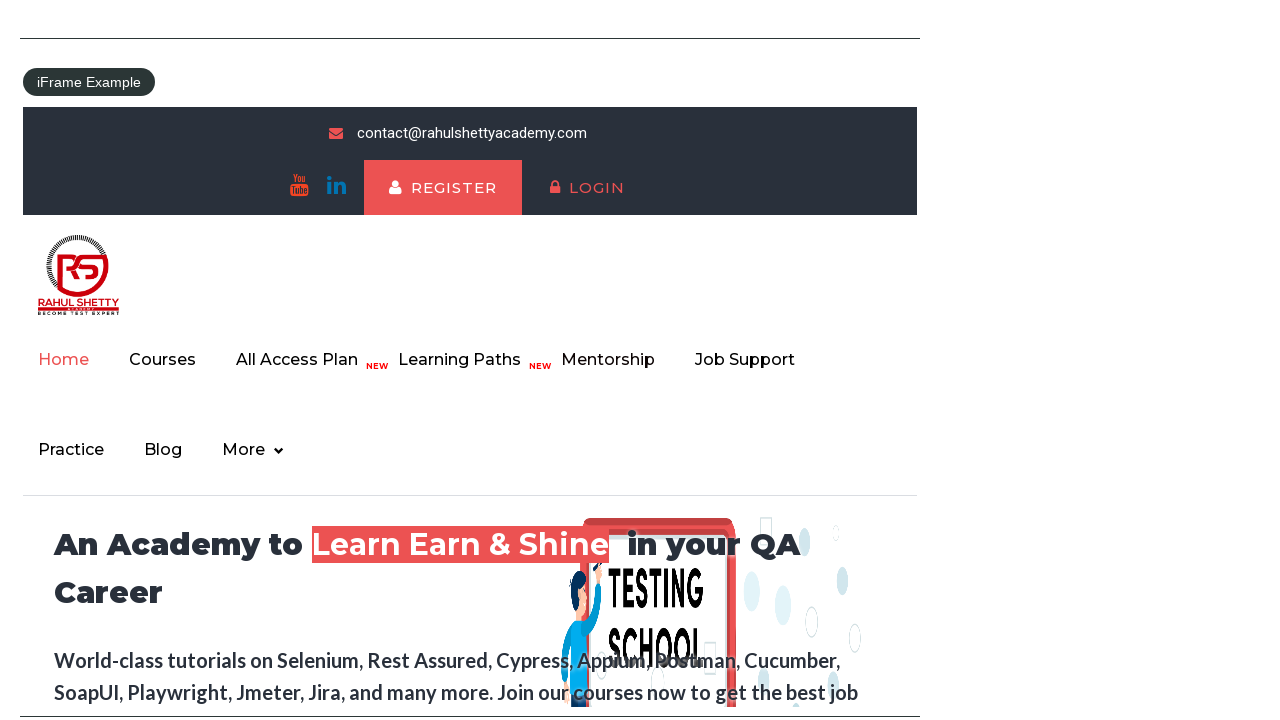

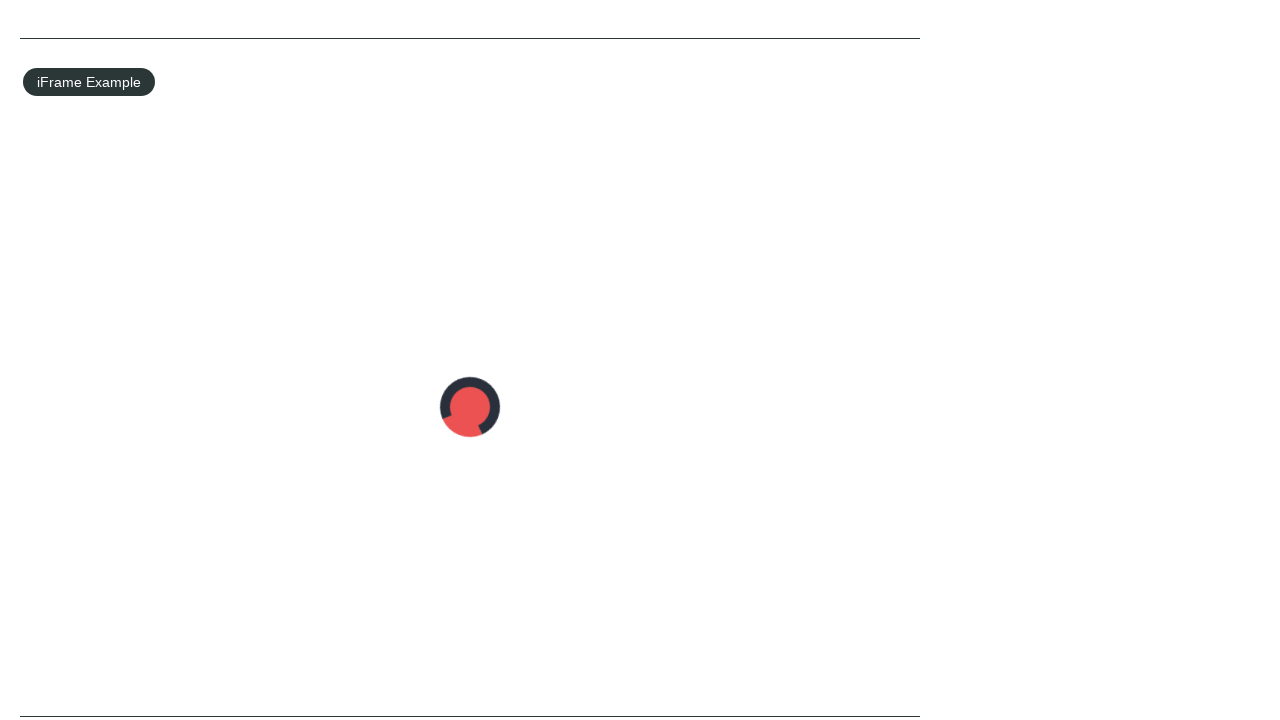